Tests opening a new browser tab, navigating to a different URL, and verifying the URL and title of both the original and new pages.

Starting URL: https://the-internet.herokuapp.com/windows

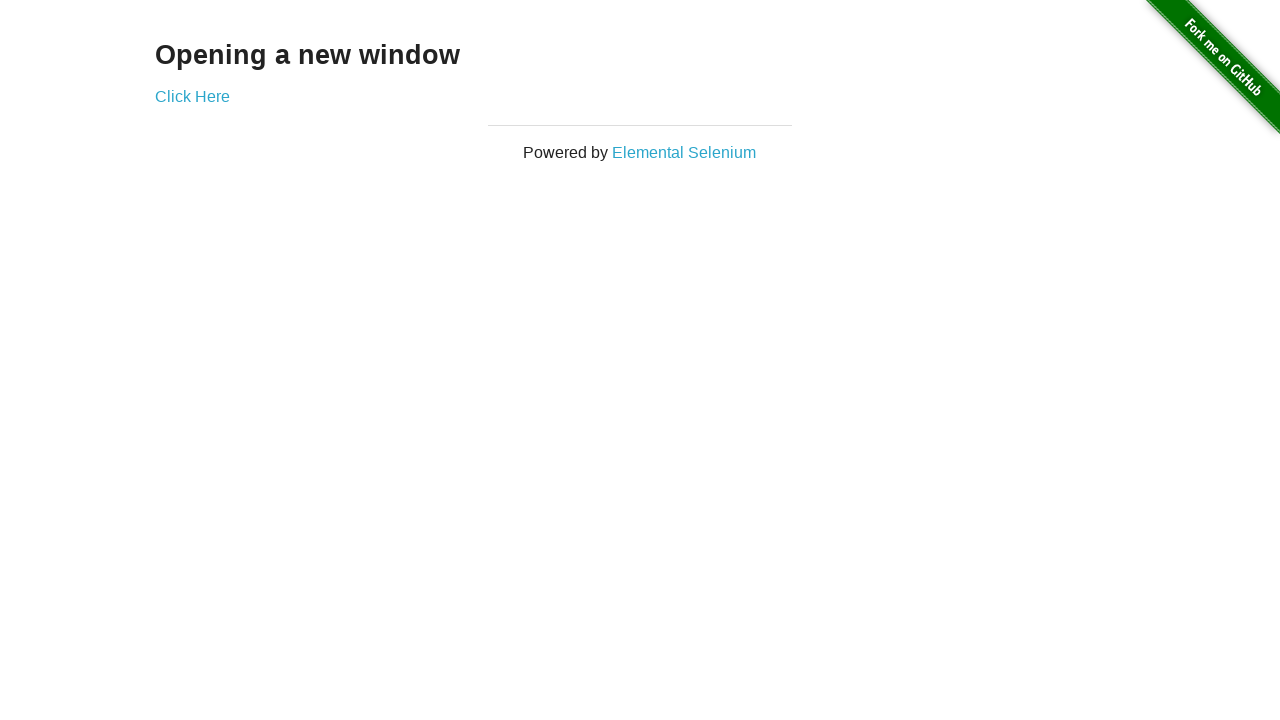

Verified initial page URL contains /windows
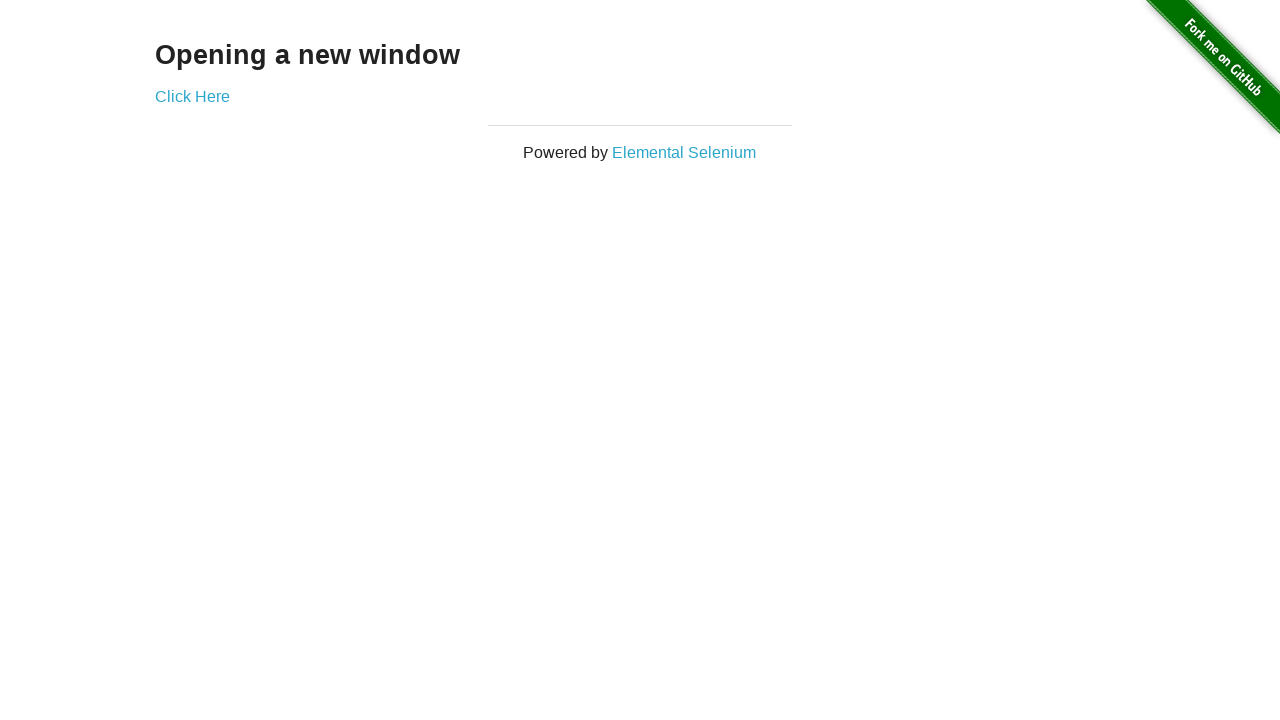

Verified initial page title is 'The Internet'
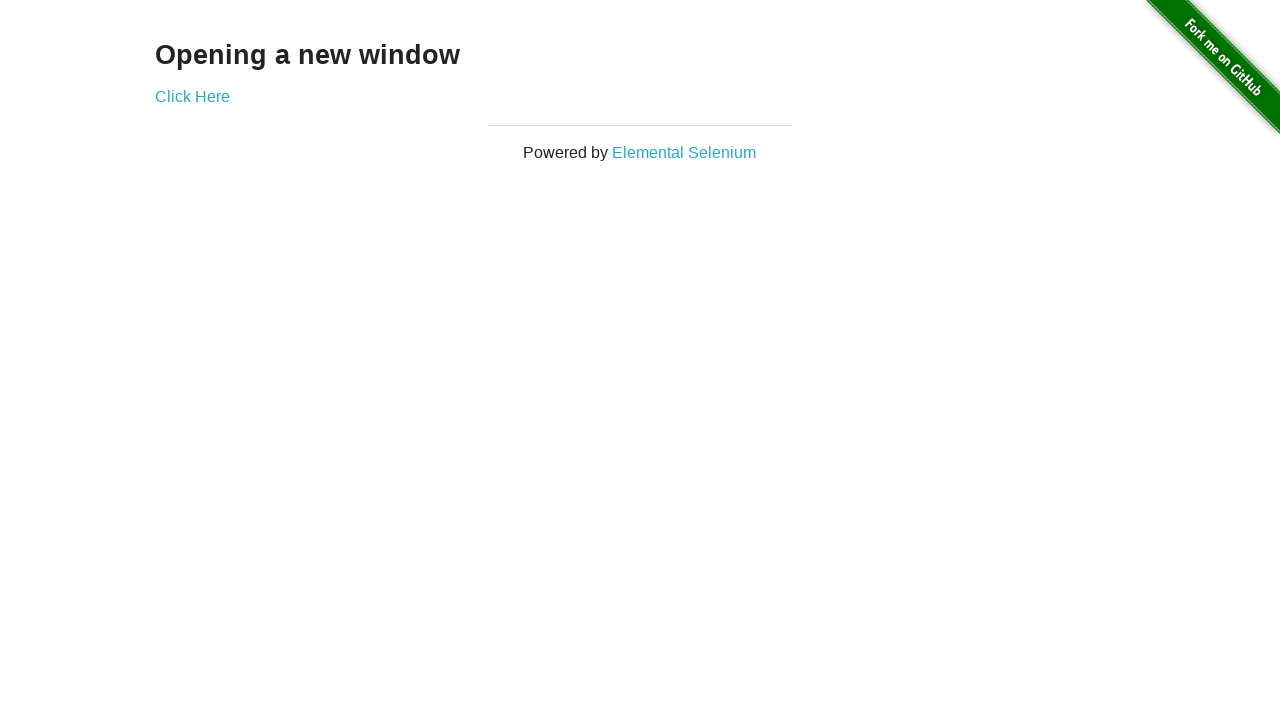

Opened a new browser tab
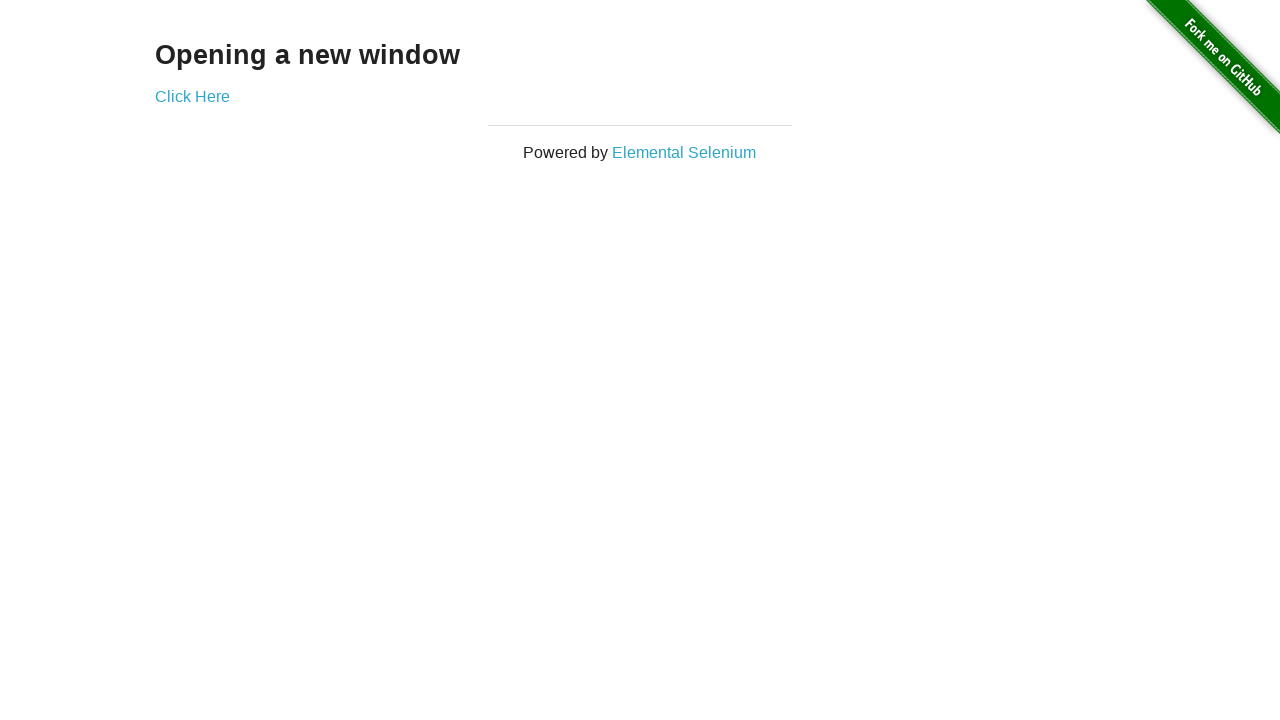

Navigated new tab to https://the-internet.herokuapp.com/typos
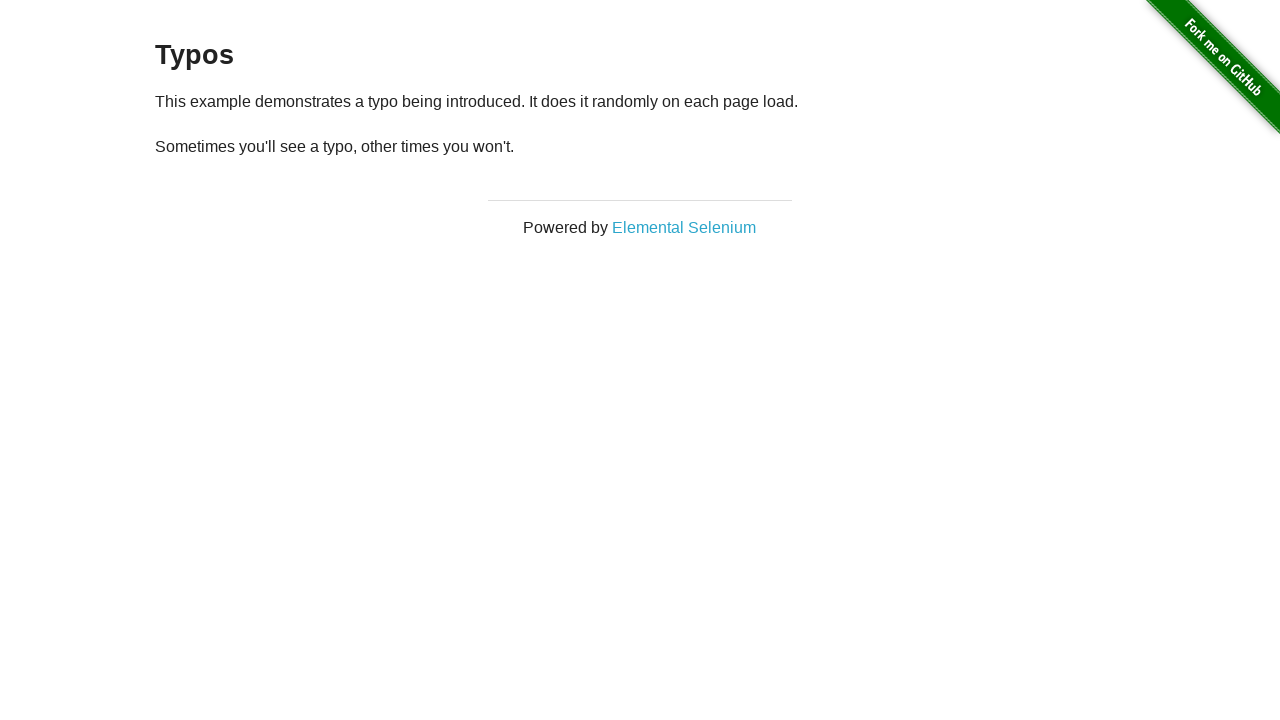

Verified 2 pages are open in the browser context
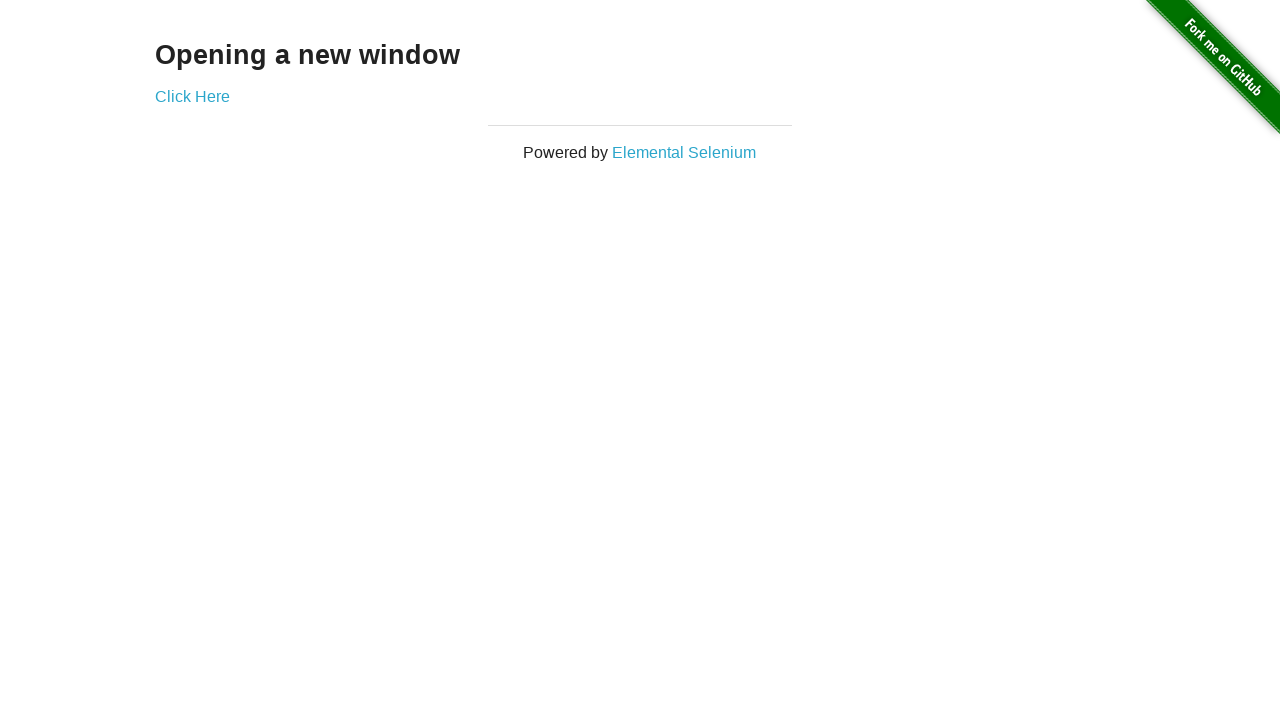

Verified new page URL contains /typos
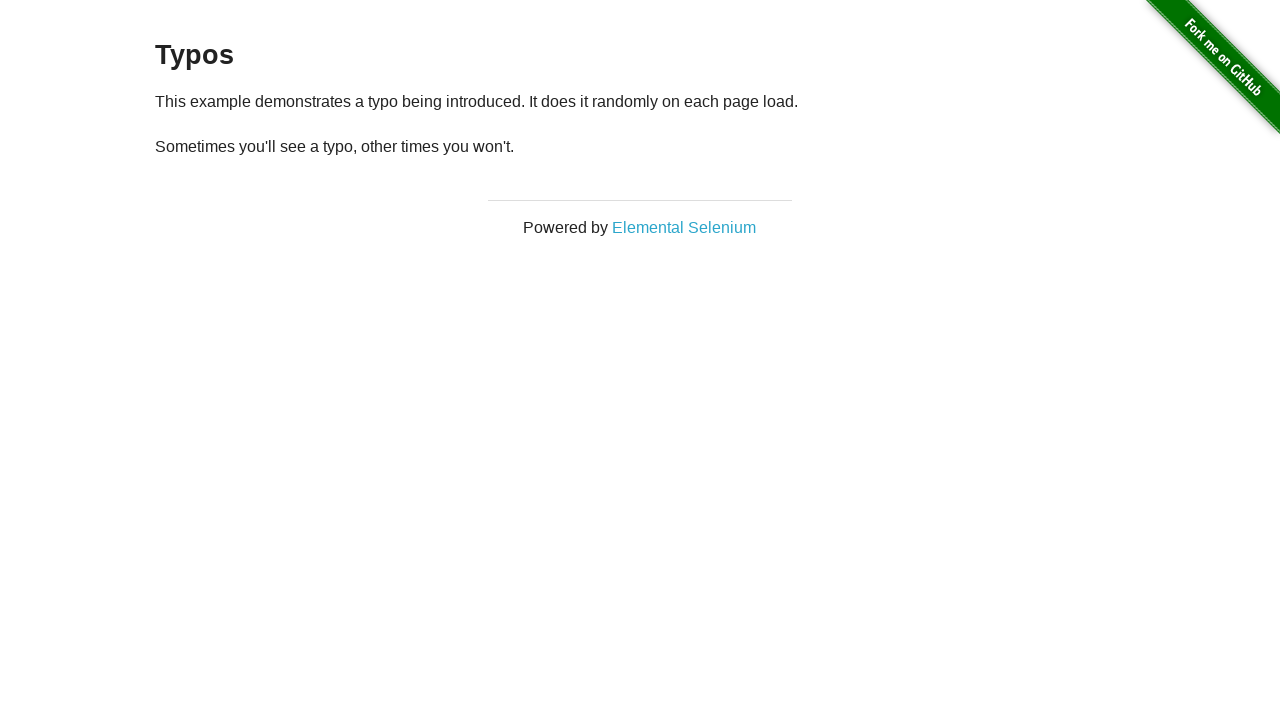

Verified new page title is 'The Internet'
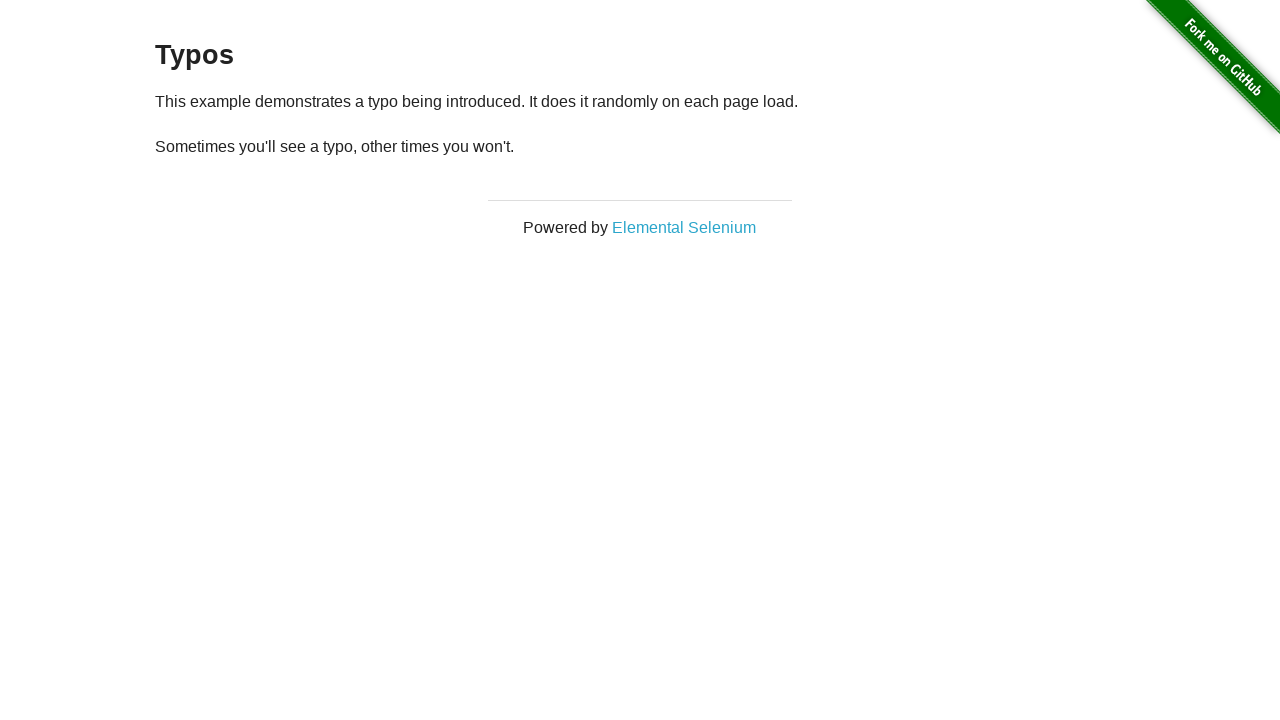

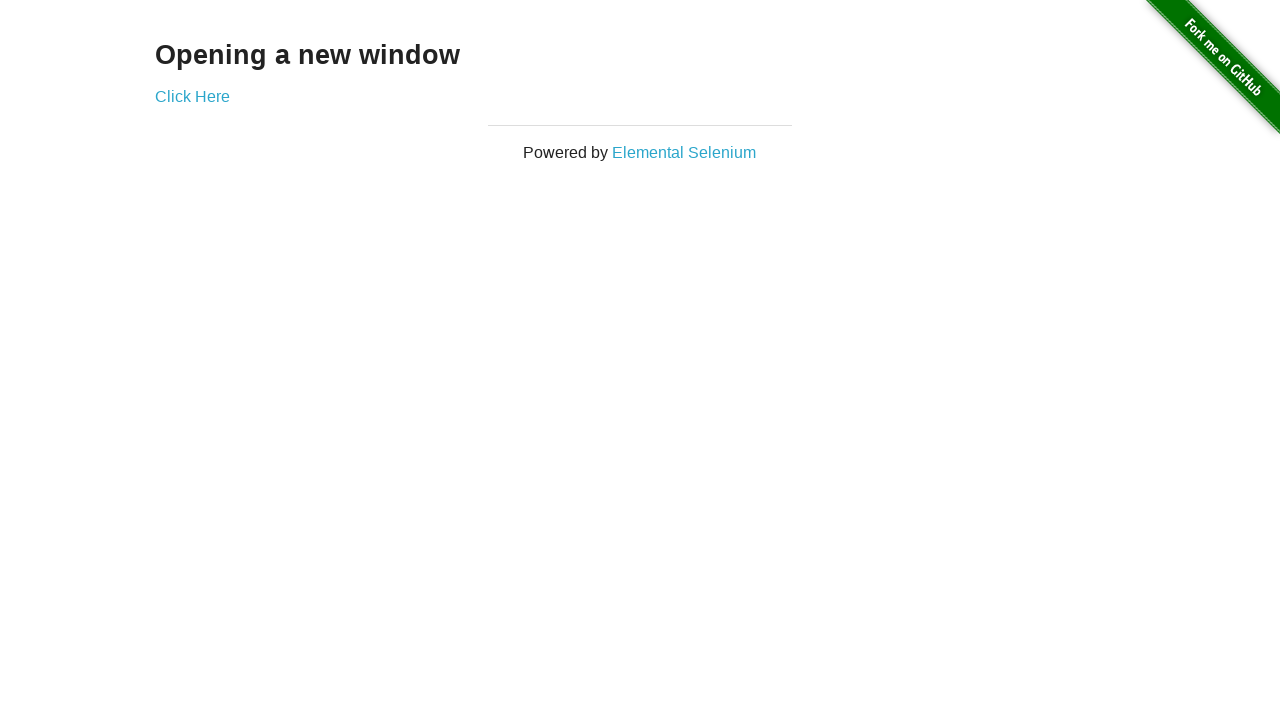